Tests a registration form by filling in all required fields (first name, last name, email, gender, password, confirm password, and experience level) and verifies that the create account button becomes enabled after all fields are completed.

Starting URL: https://idorenyinankoh.github.io/loginPage/

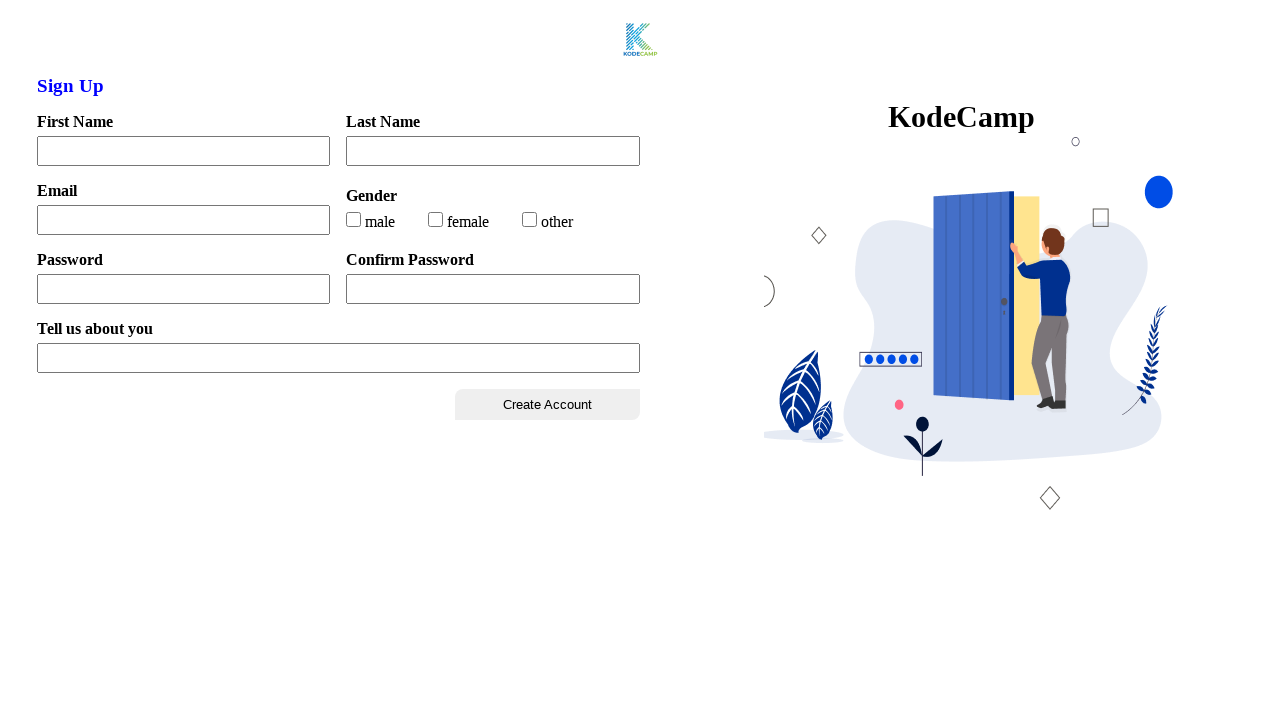

Checked if create button is initially disabled
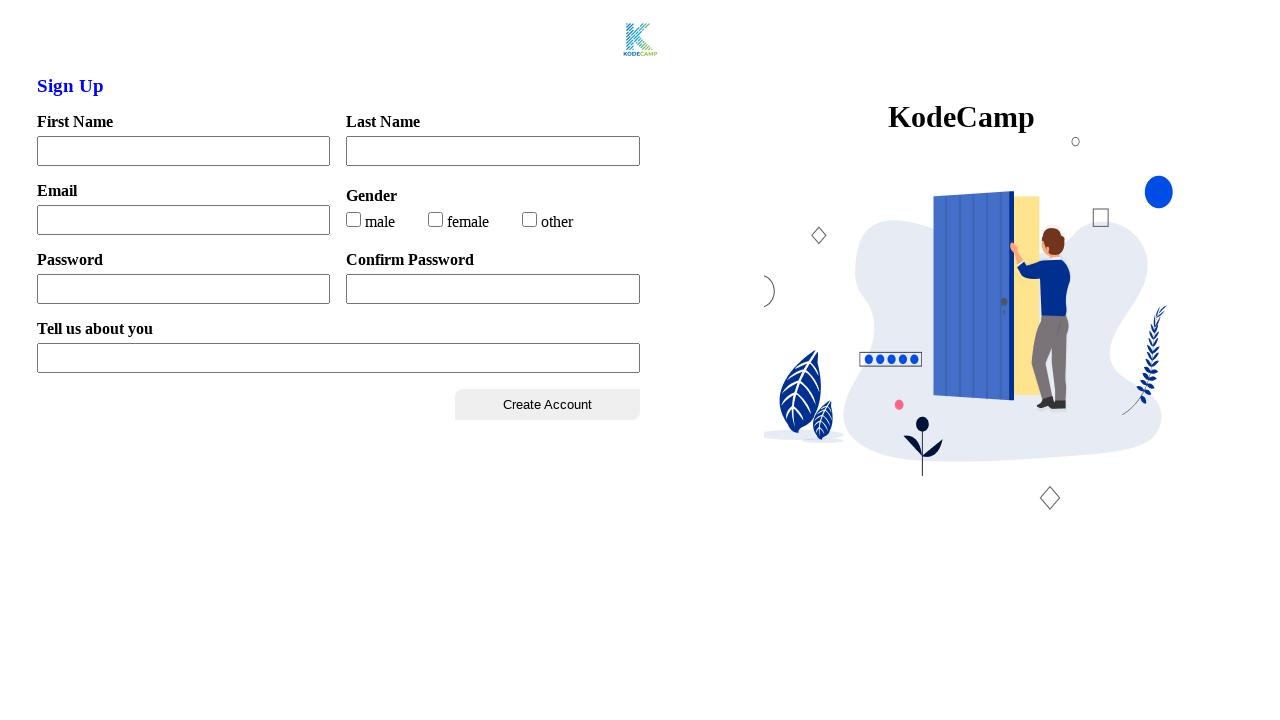

Filled in first name field with 'Temilade' on #firstName
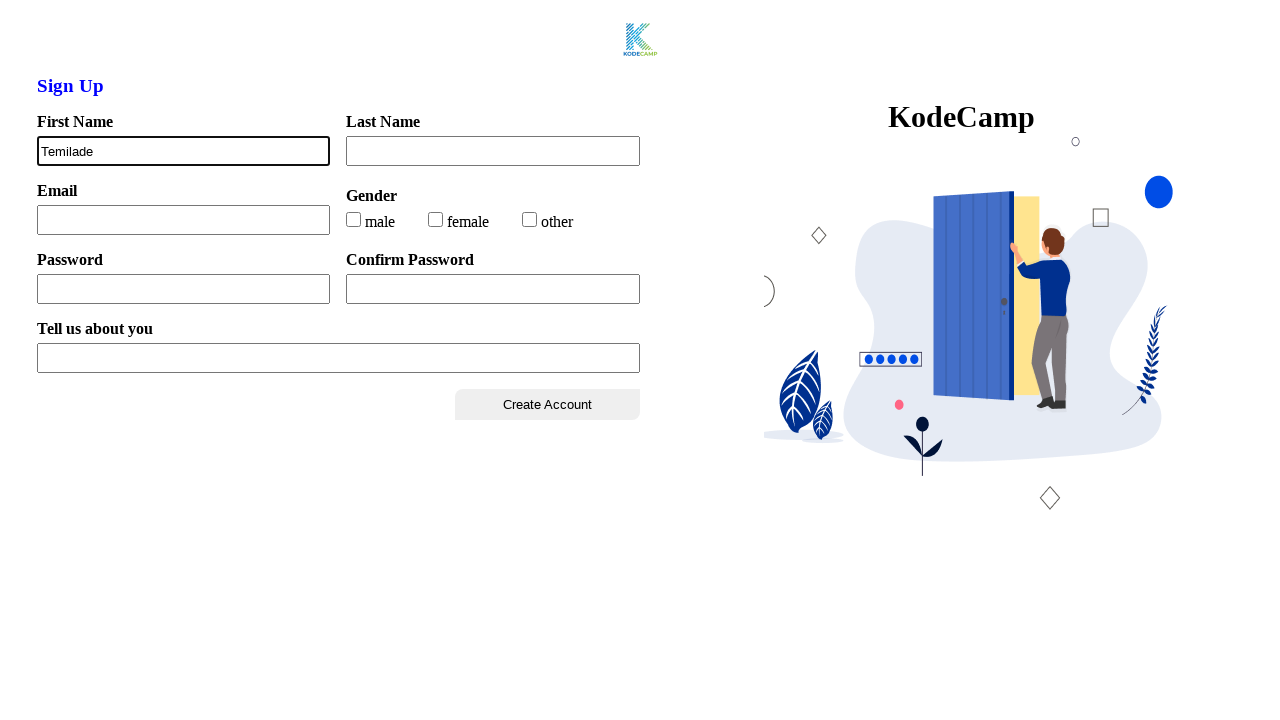

Filled in last name field with 'Odukoya' on #lastName
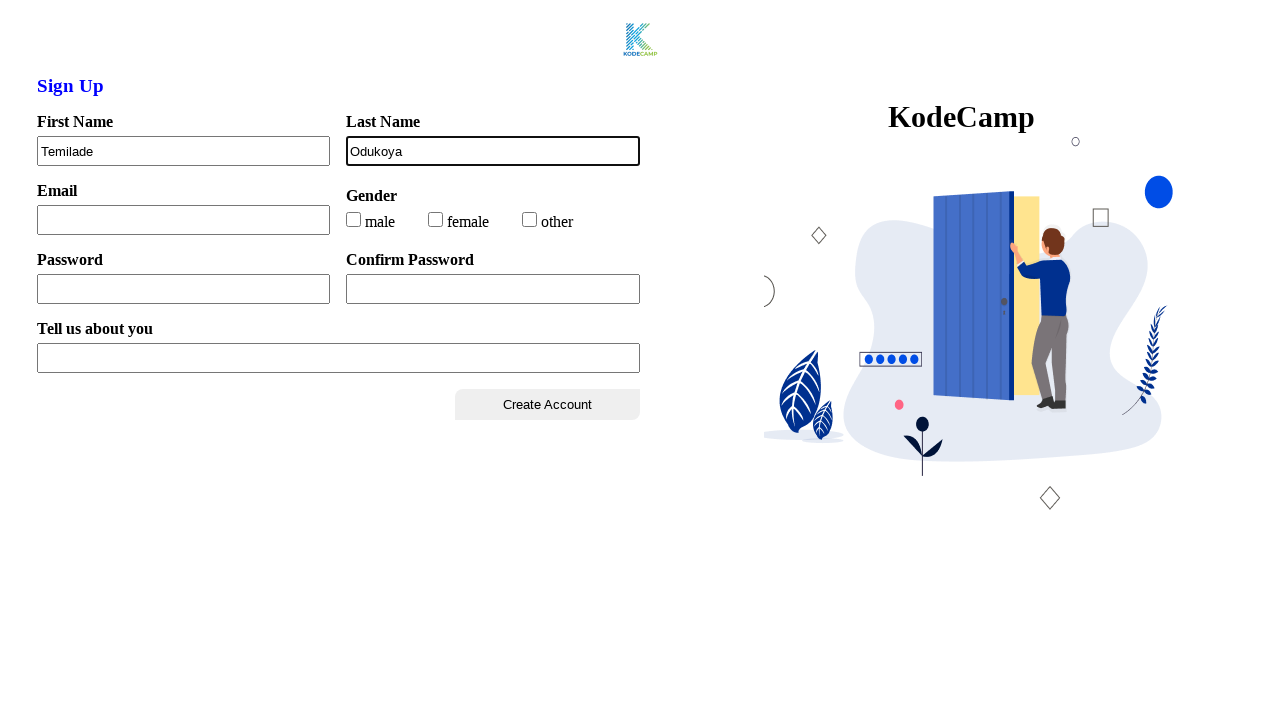

Filled in email field with 'testuser847@yopmail.com' on #email
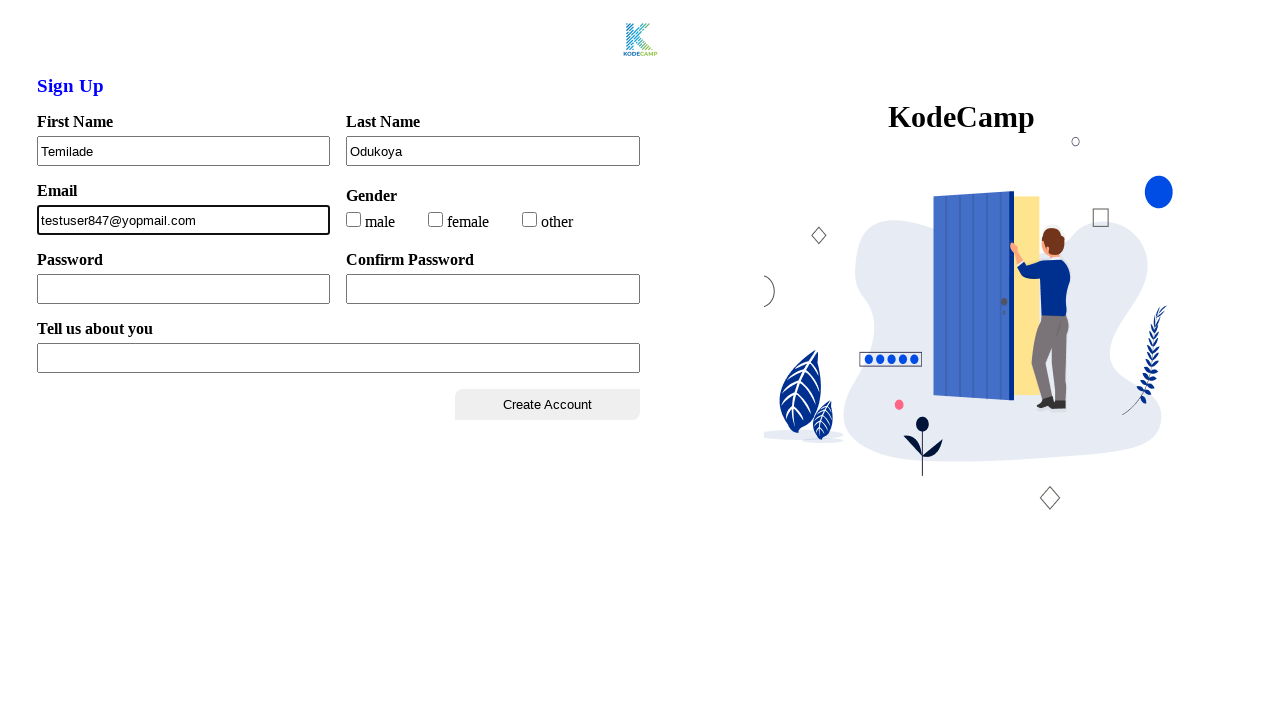

Selected female gender option at (436, 219) on #female
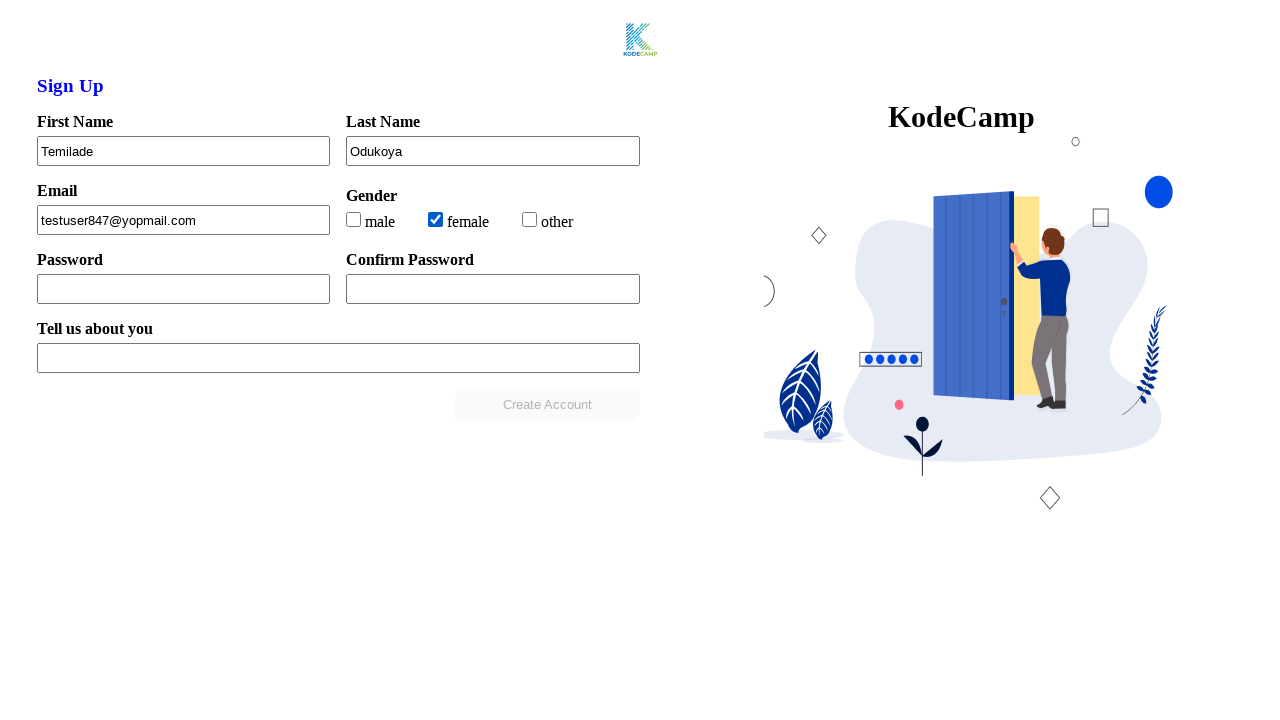

Filled in password field with 'SecurePass456' on #password
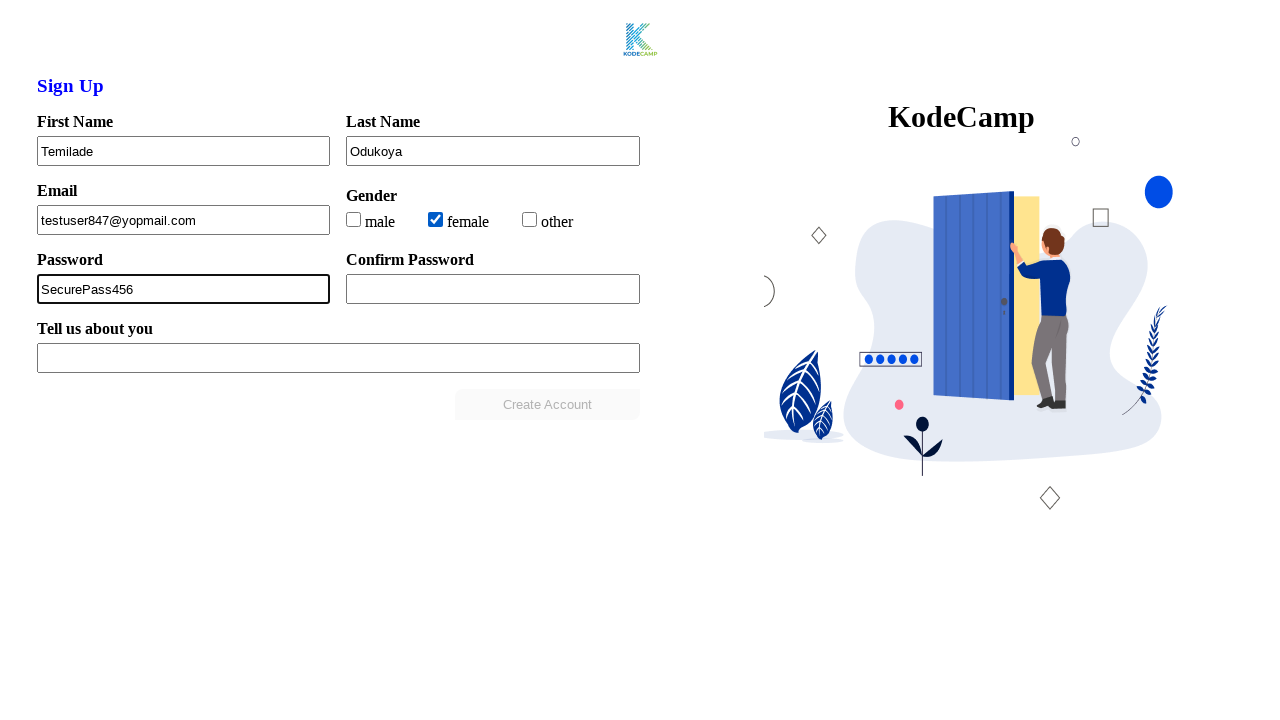

Filled in confirm password field with 'SecurePass456' on #confirmPass
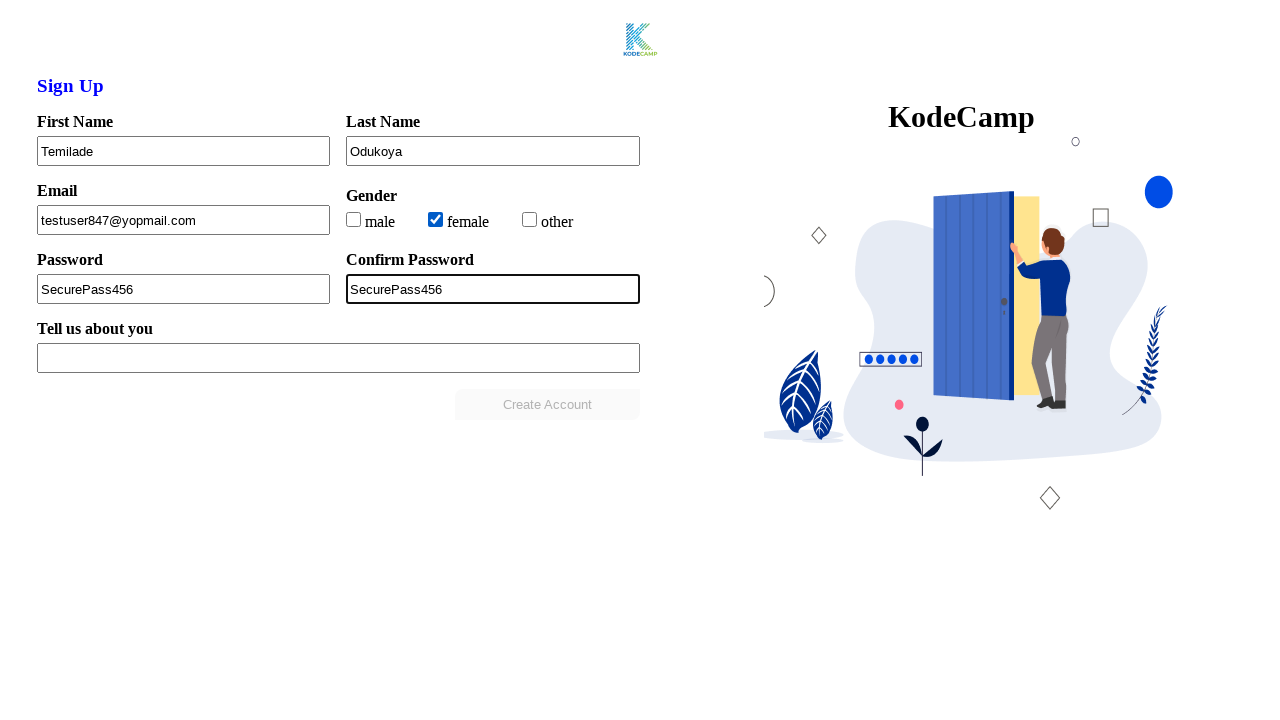

Filled in experience level field with test automation experience on #xpLevel
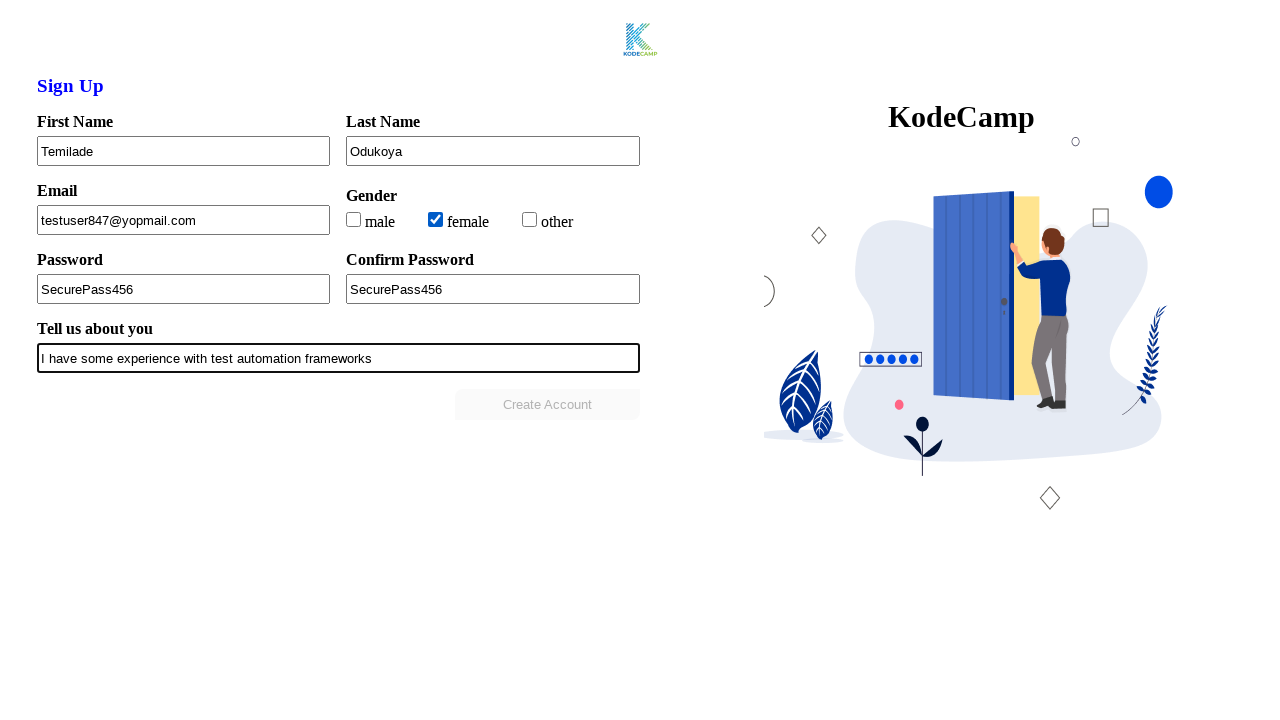

Verified that create button is now enabled after all fields completed
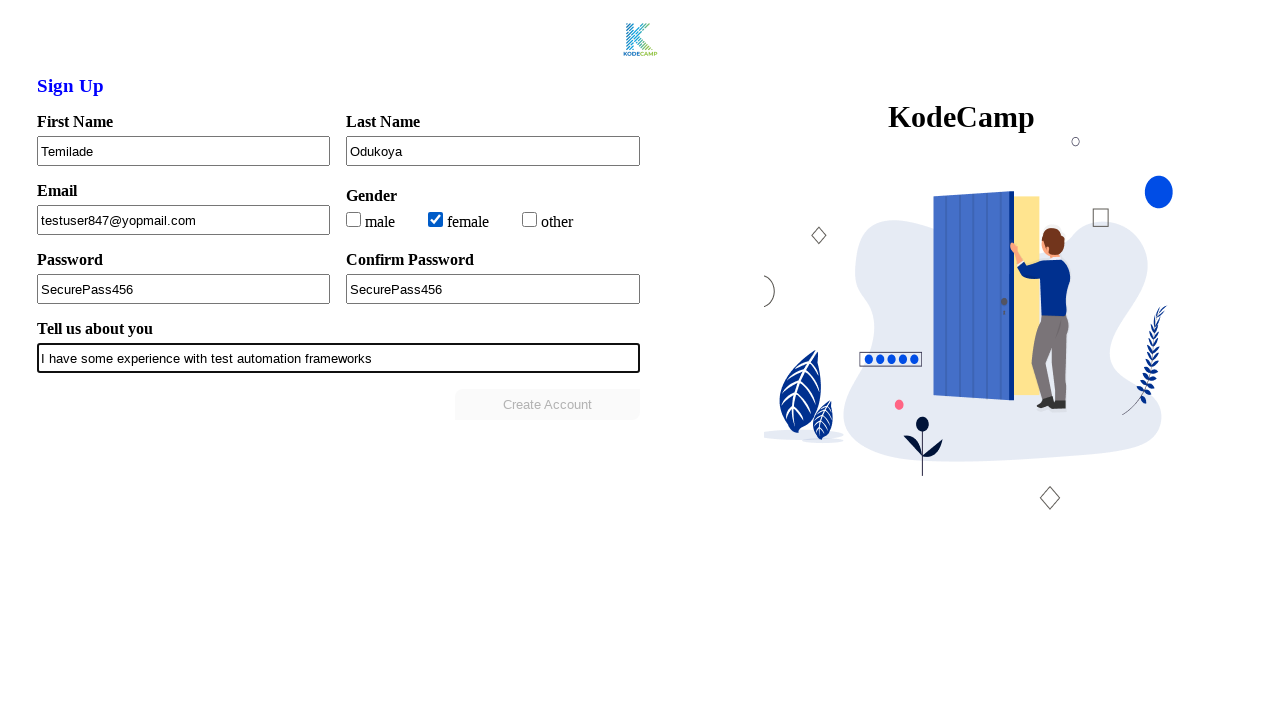

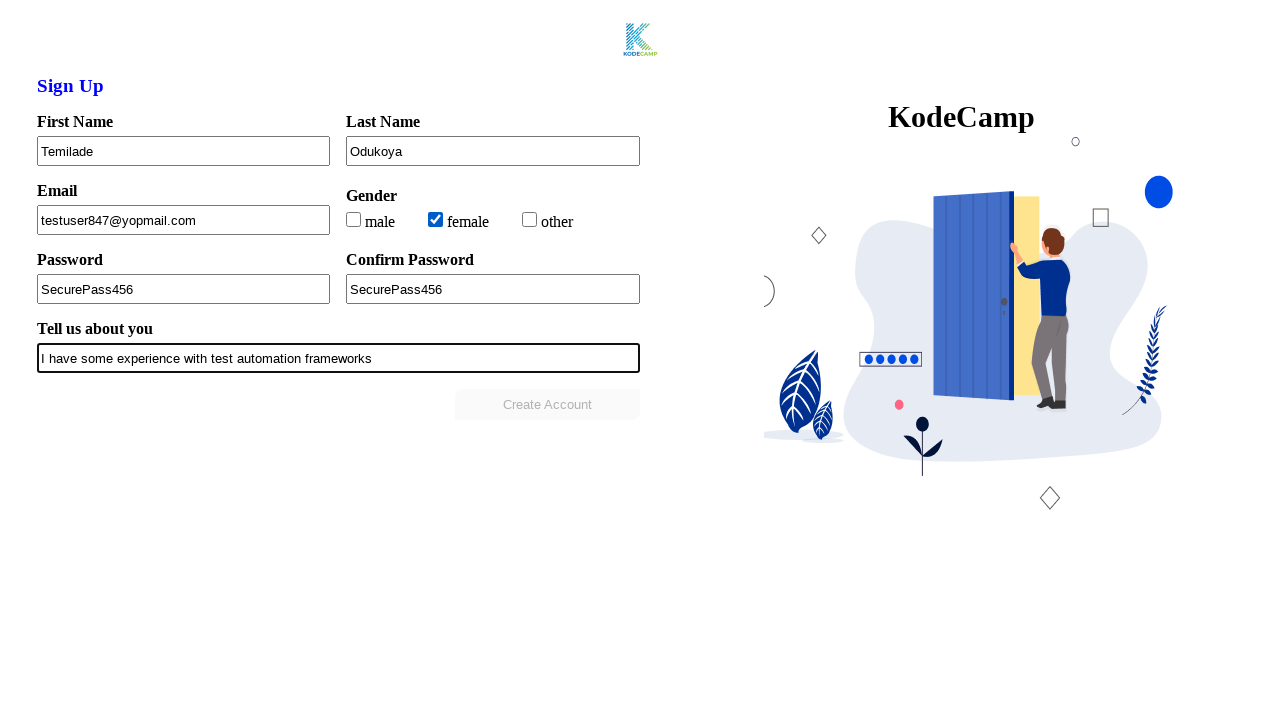